Navigates to a page, finds and clicks a link with a specific calculated text, then fills out a form with personal information and submits it

Starting URL: http://suninjuly.github.io/find_link_text

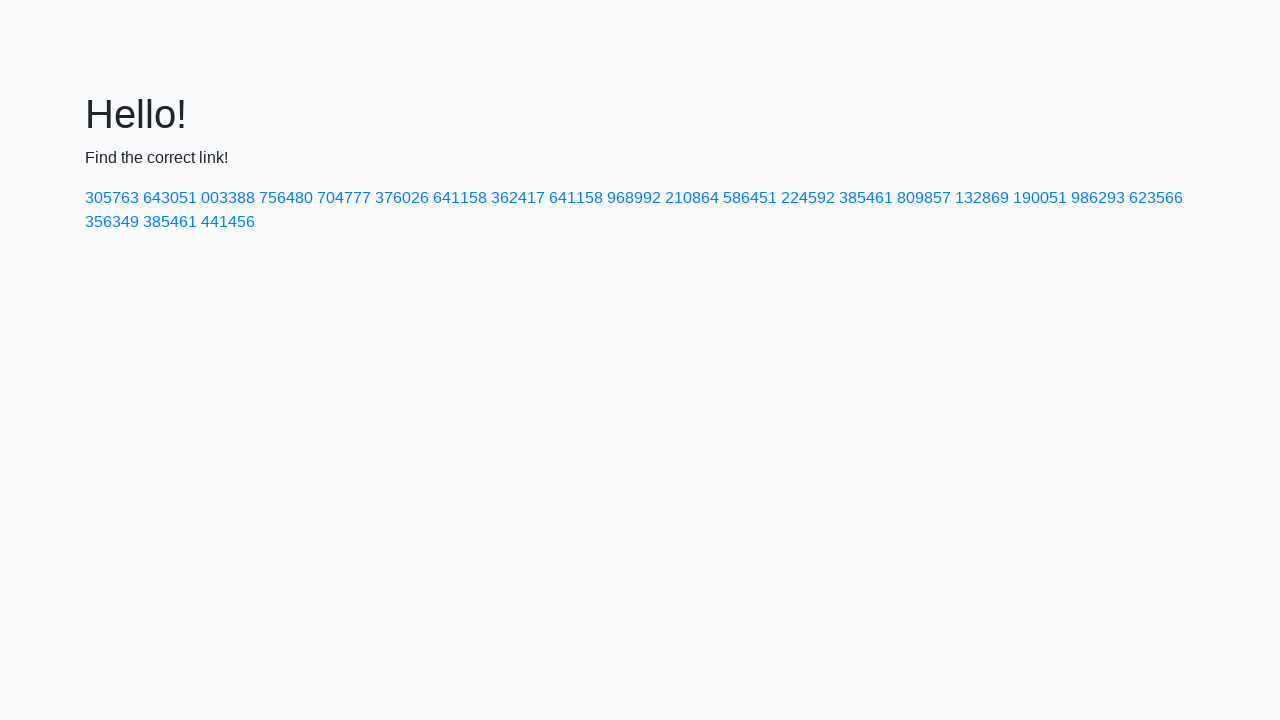

Calculated link text value
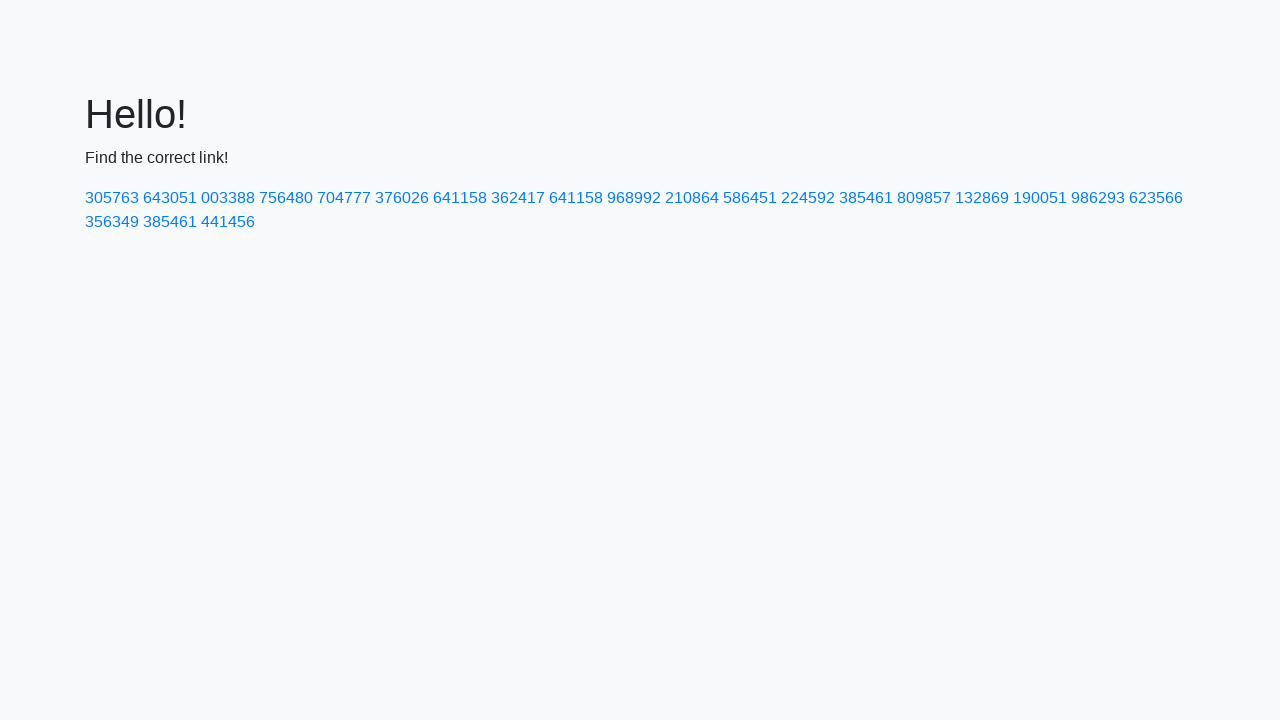

Clicked link with calculated text '224592' at (808, 198) on text=224592
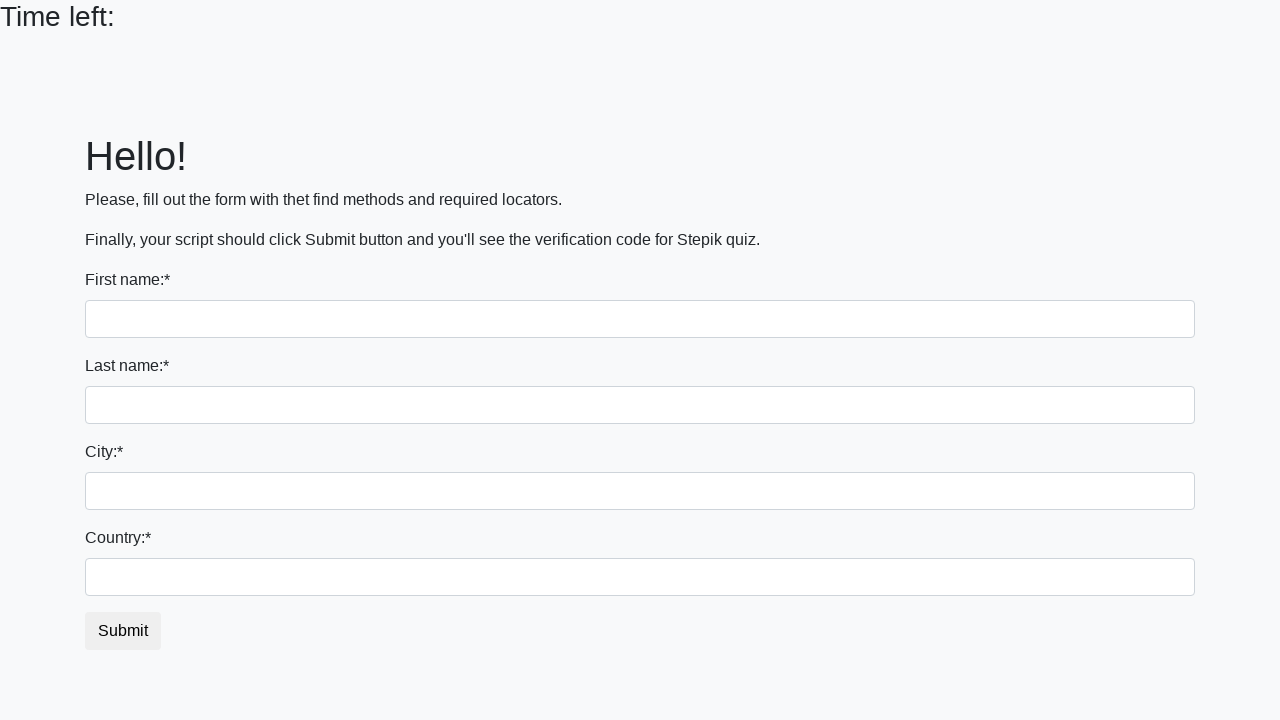

Filled first name field with 'Ivan' on input
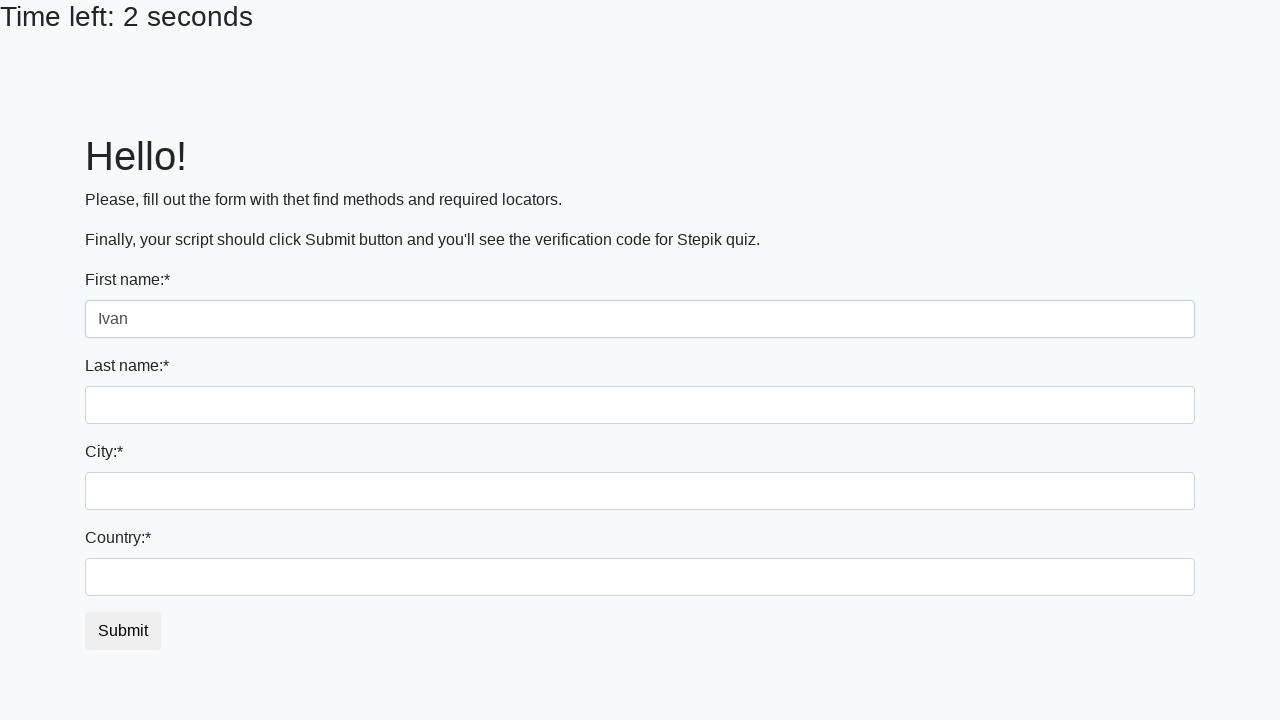

Filled last name field with 'Petrov' on input[name='last_name']
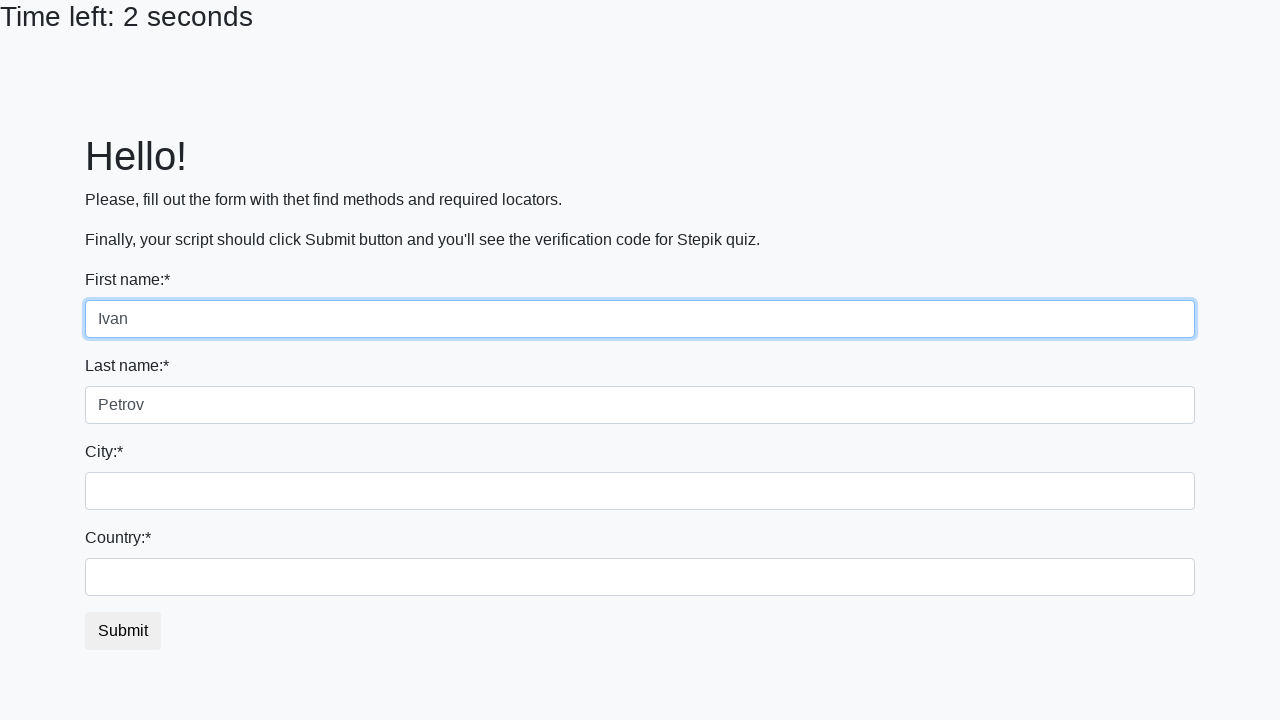

Filled city field with 'Smolensk' on .city
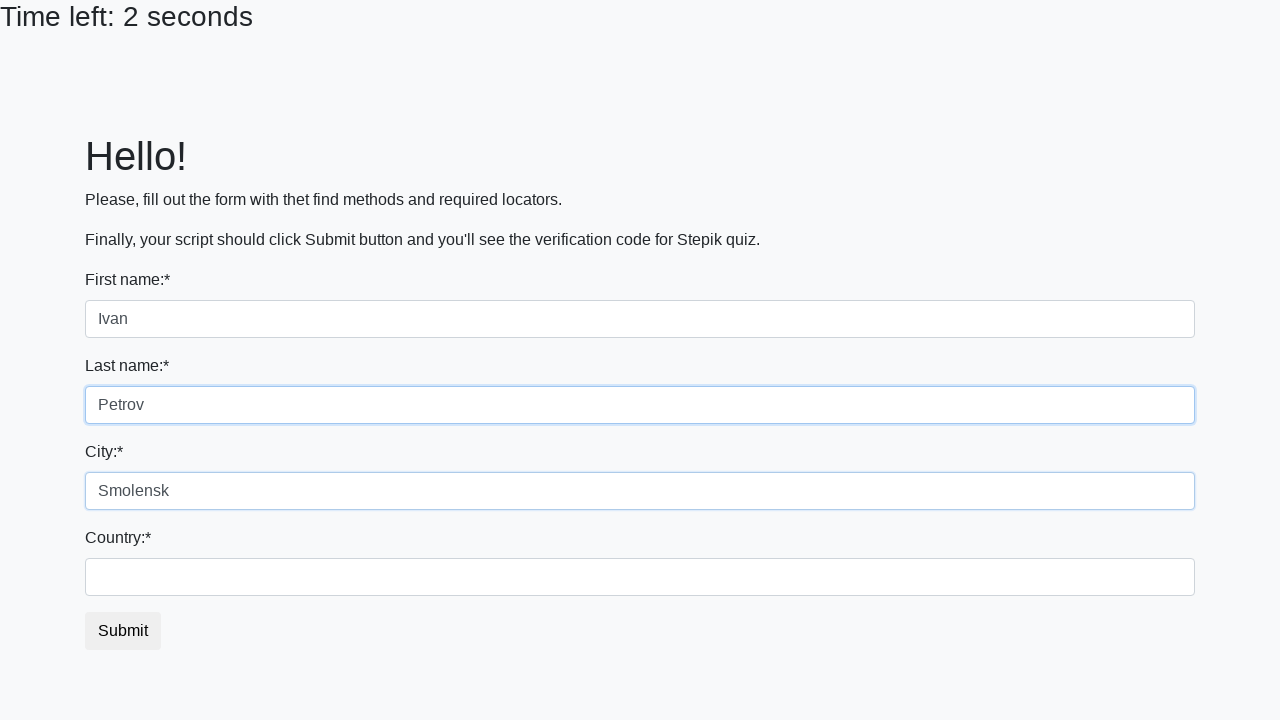

Filled country field with 'Russia' on #country
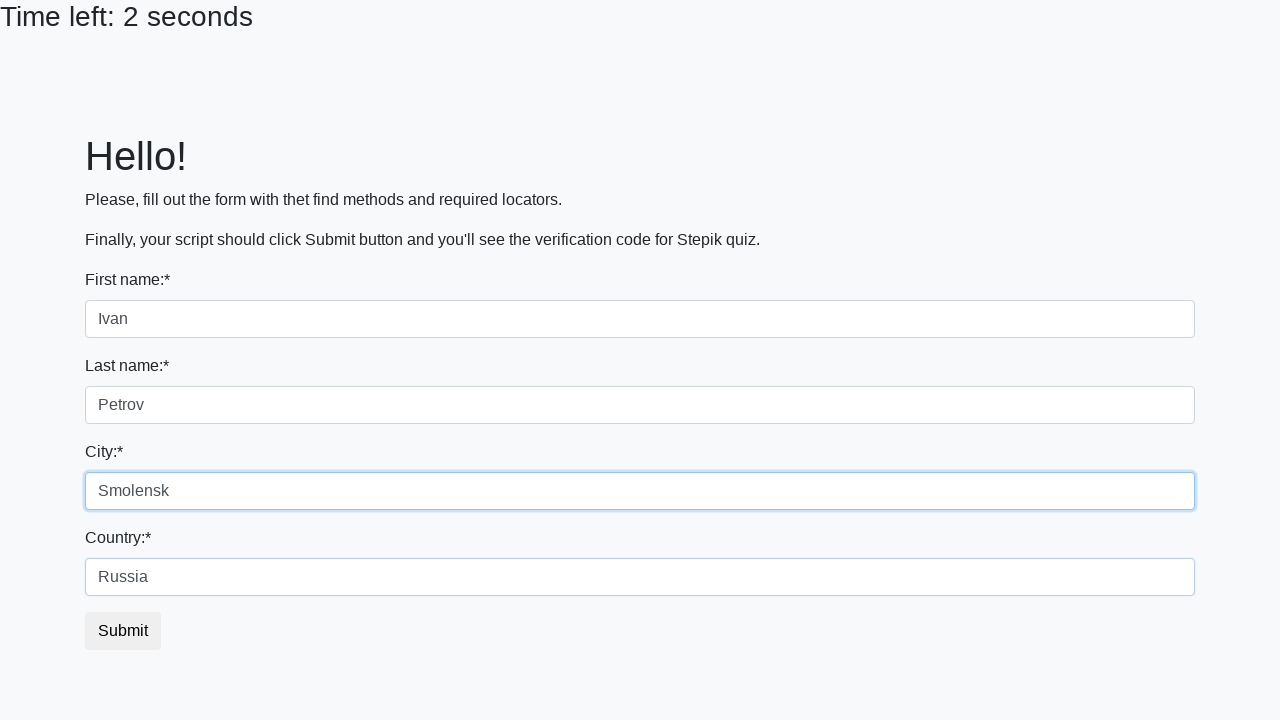

Clicked submit button to submit form at (123, 631) on button.btn
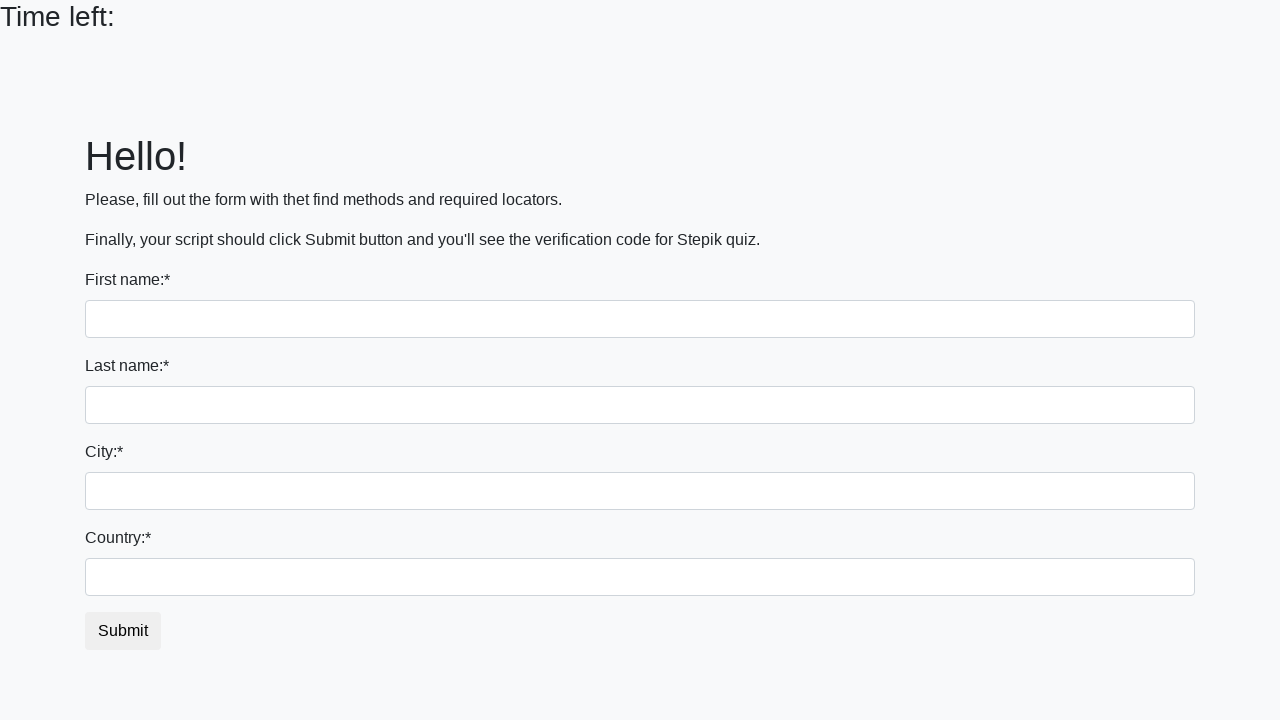

Waited 2 seconds for form submission result
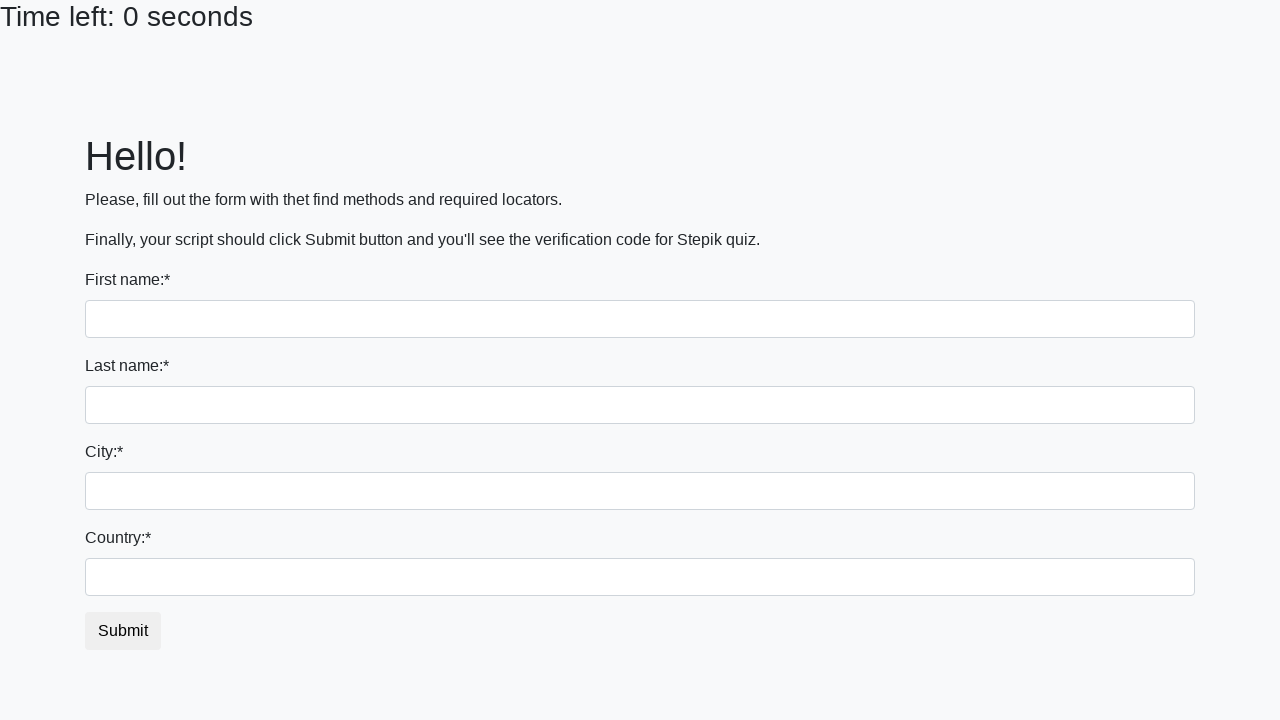

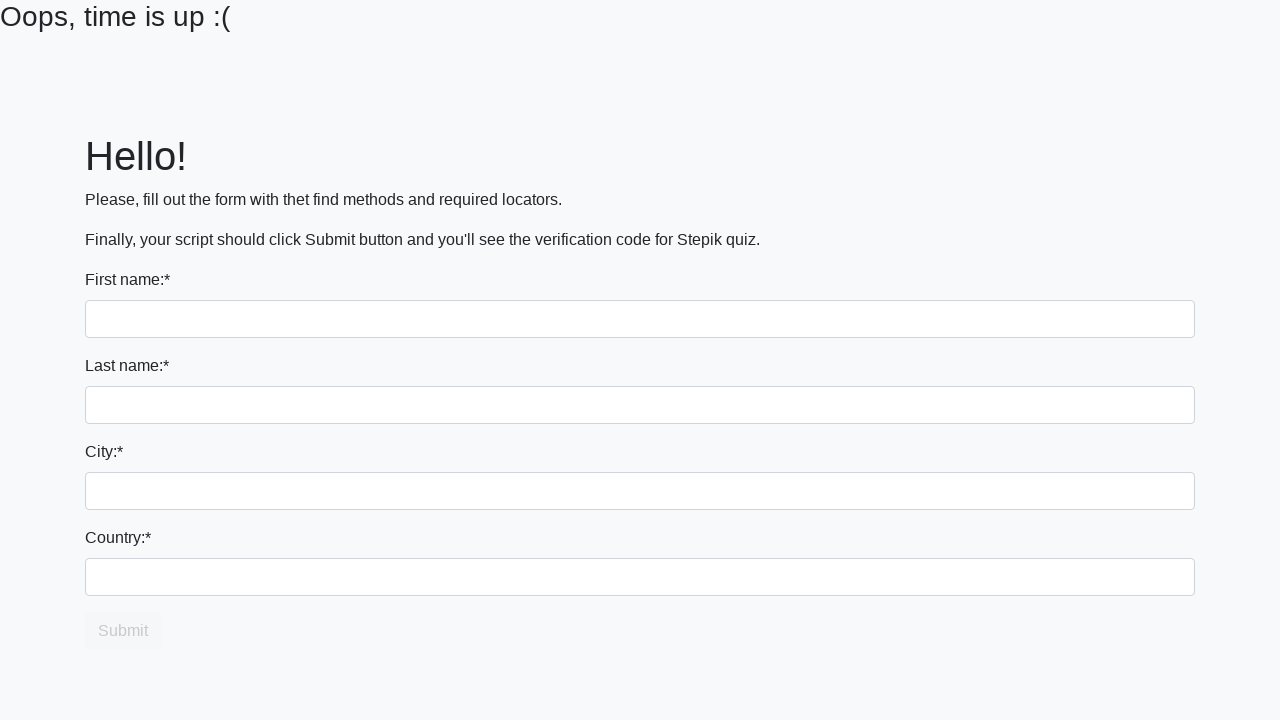